Tests alert handling with textbox by navigating to alerts page, clicking to trigger an alert with text input, entering text into the alert, and accepting it

Starting URL: http://demo.automationtesting.in/Alerts.html

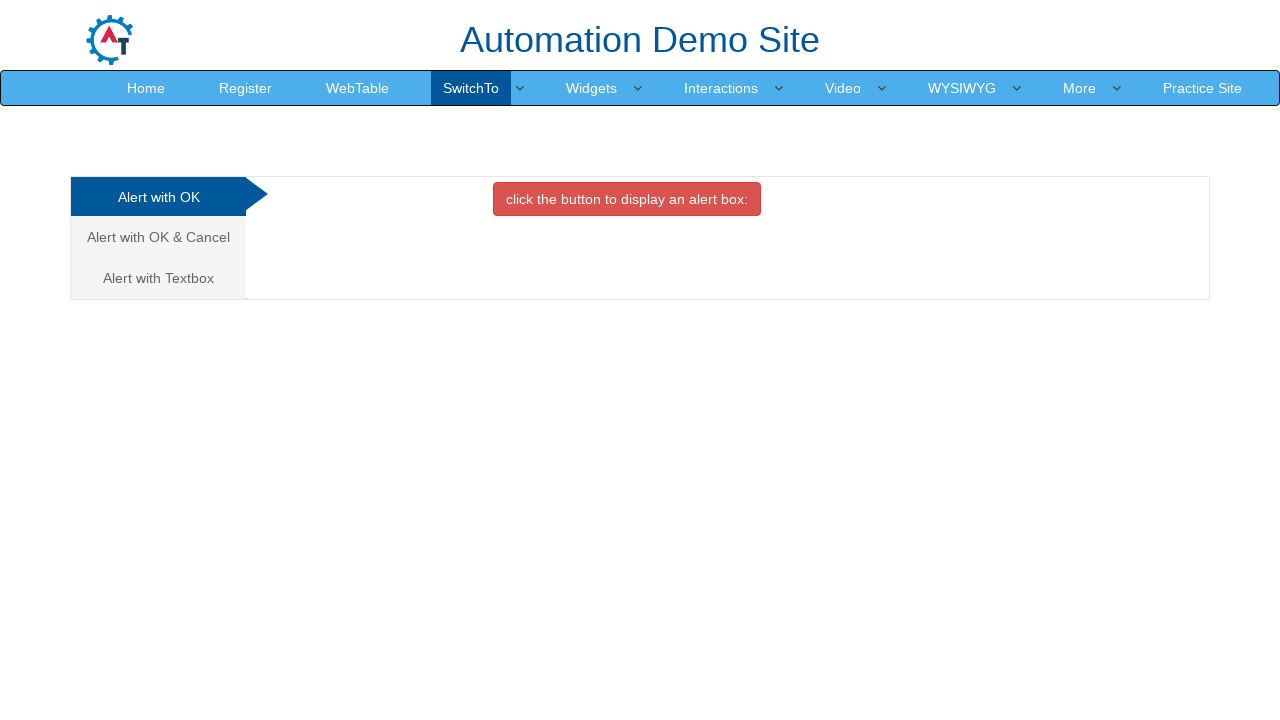

Clicked 'Alert with Textbox' tab at (158, 278) on xpath=//a[contains(text(),'Alert with Textbox ')]
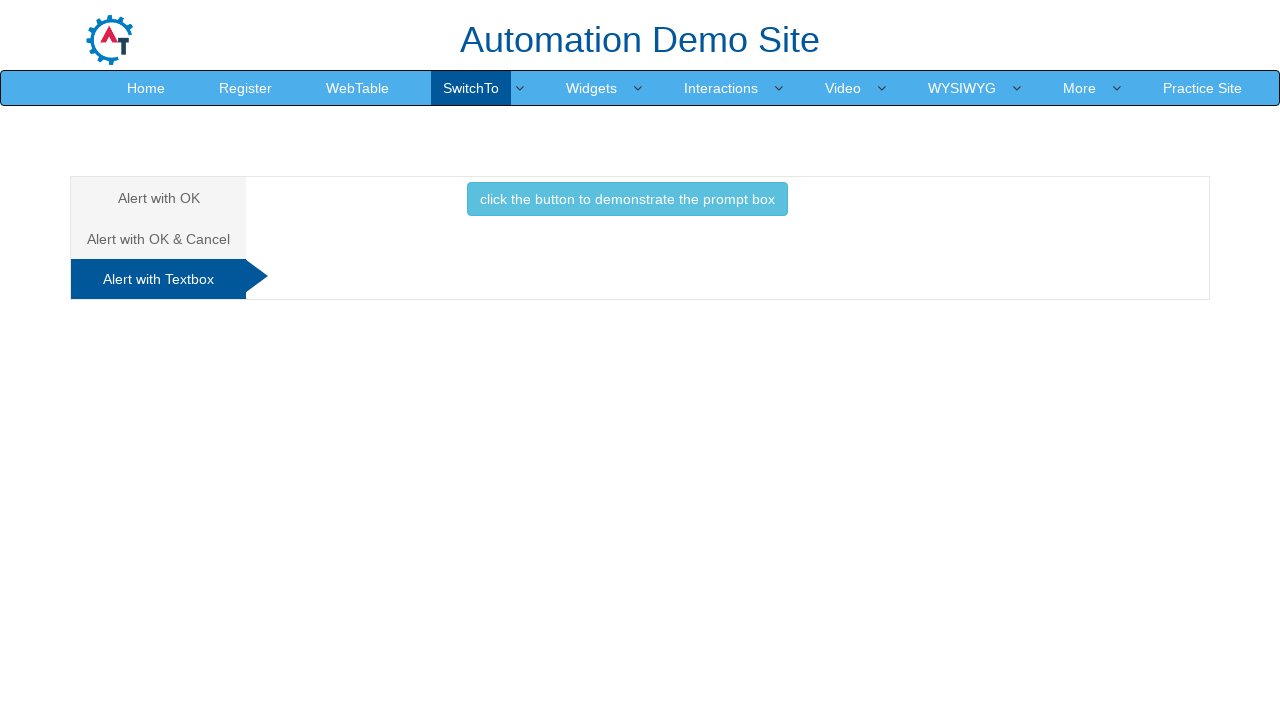

Clicked button to trigger alert at (627, 199) on xpath=//button[@class='btn btn-info']
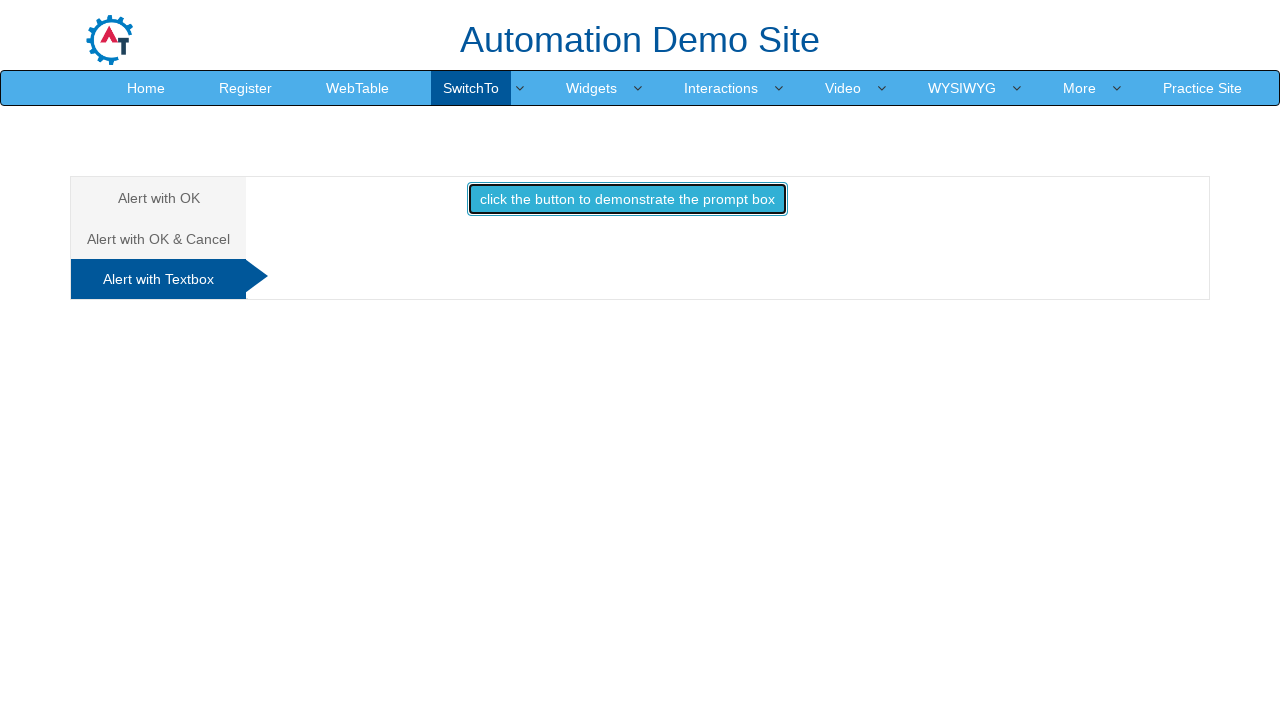

Set up dialog handler to accept prompts
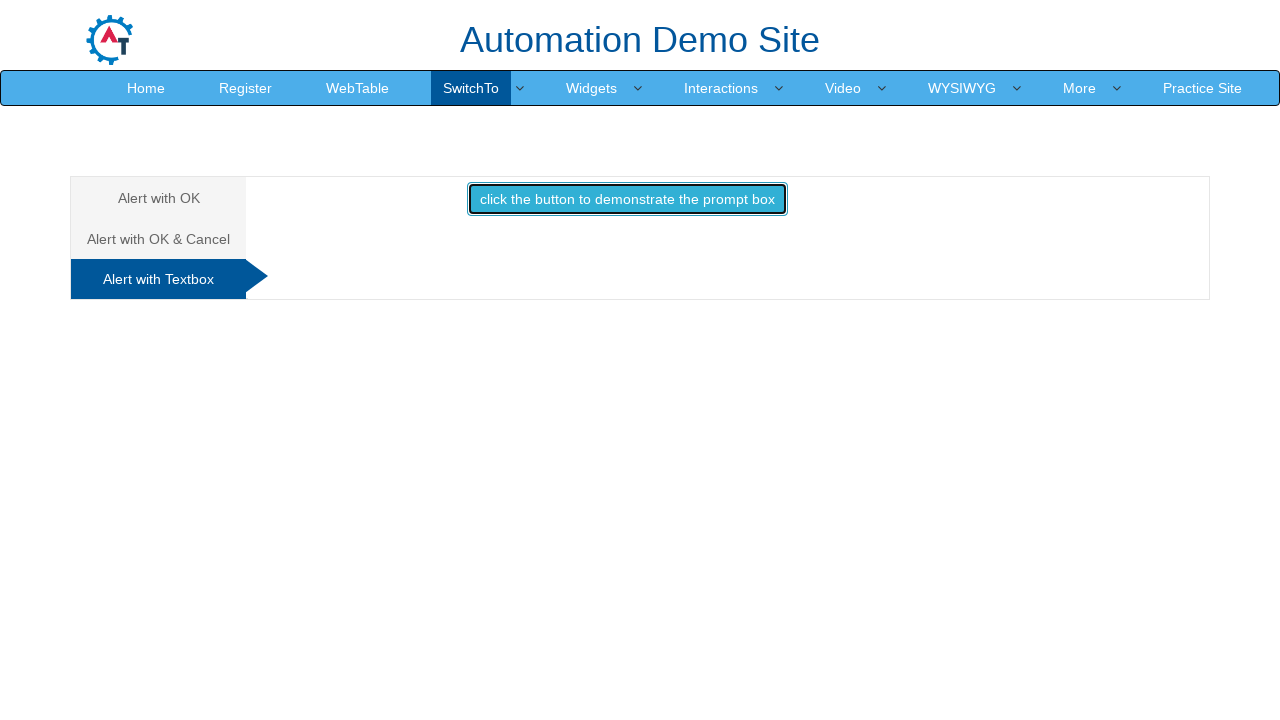

Clicked button again to trigger alert with handler active at (627, 199) on xpath=//button[@class='btn btn-info']
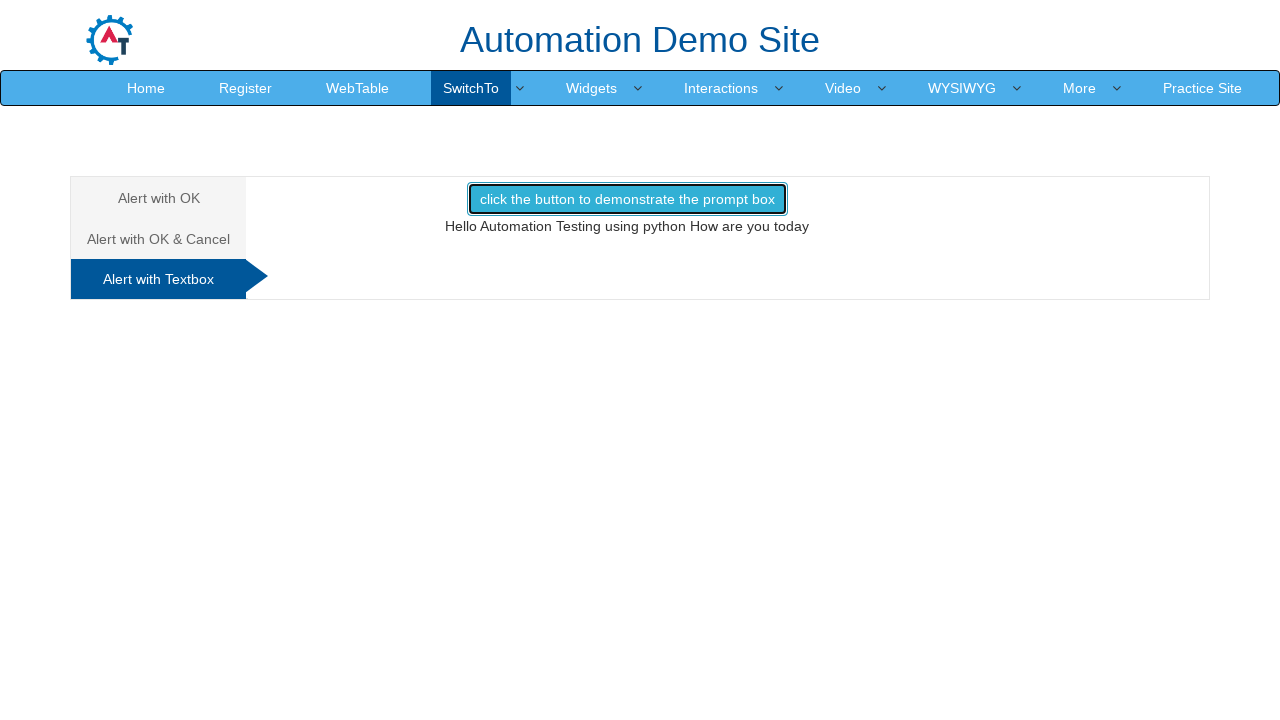

Waited for dialog to be handled
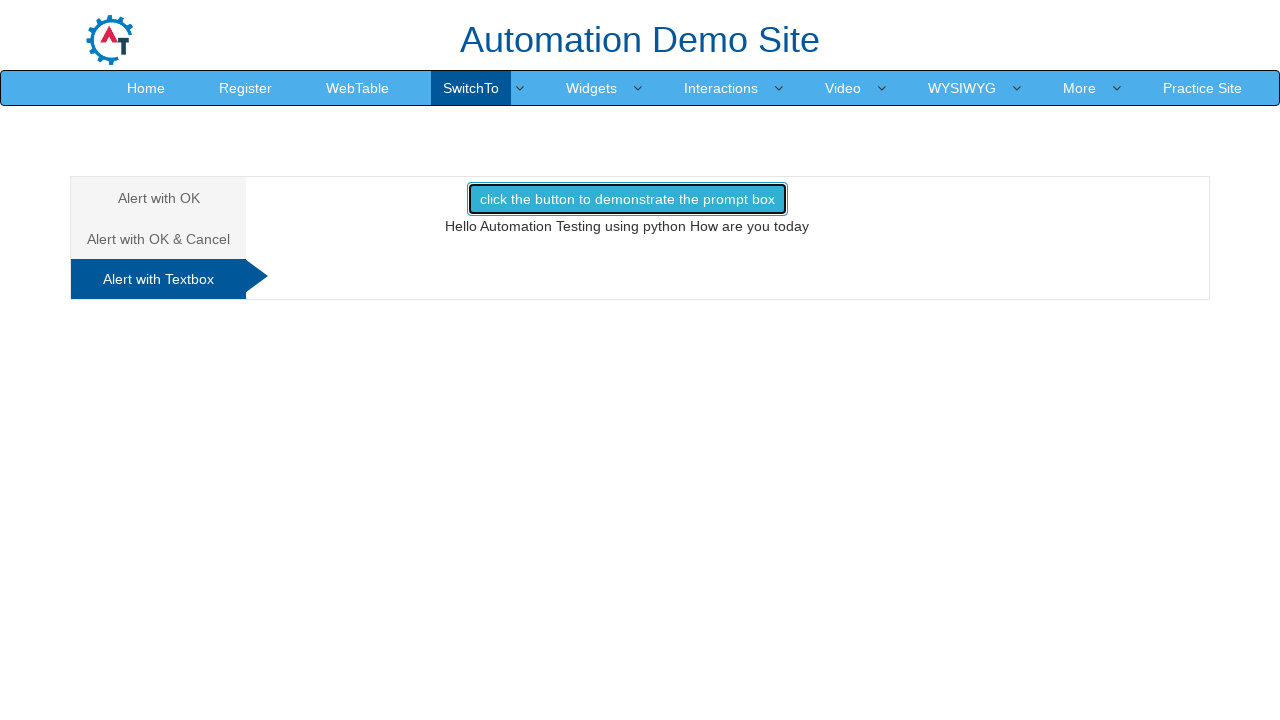

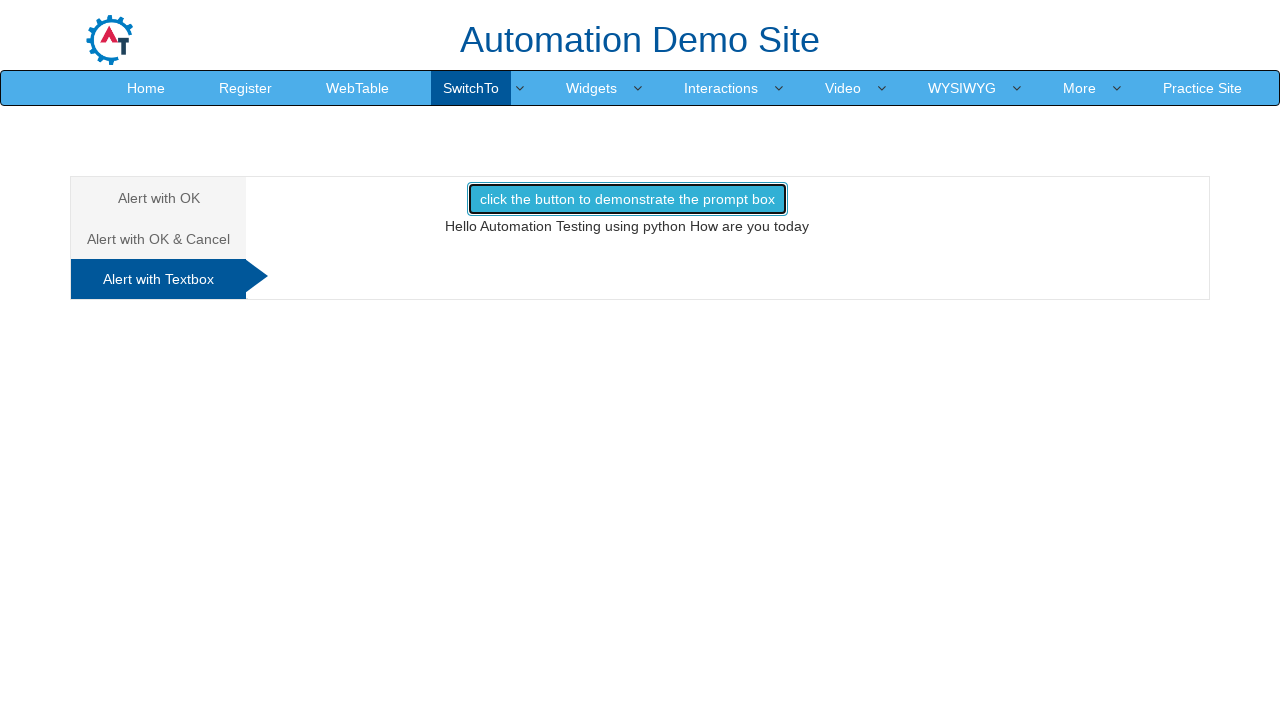